Tests drag and drop functionality by dragging an image element to a box

Starting URL: https://formy-project.herokuapp.com/dragdrop

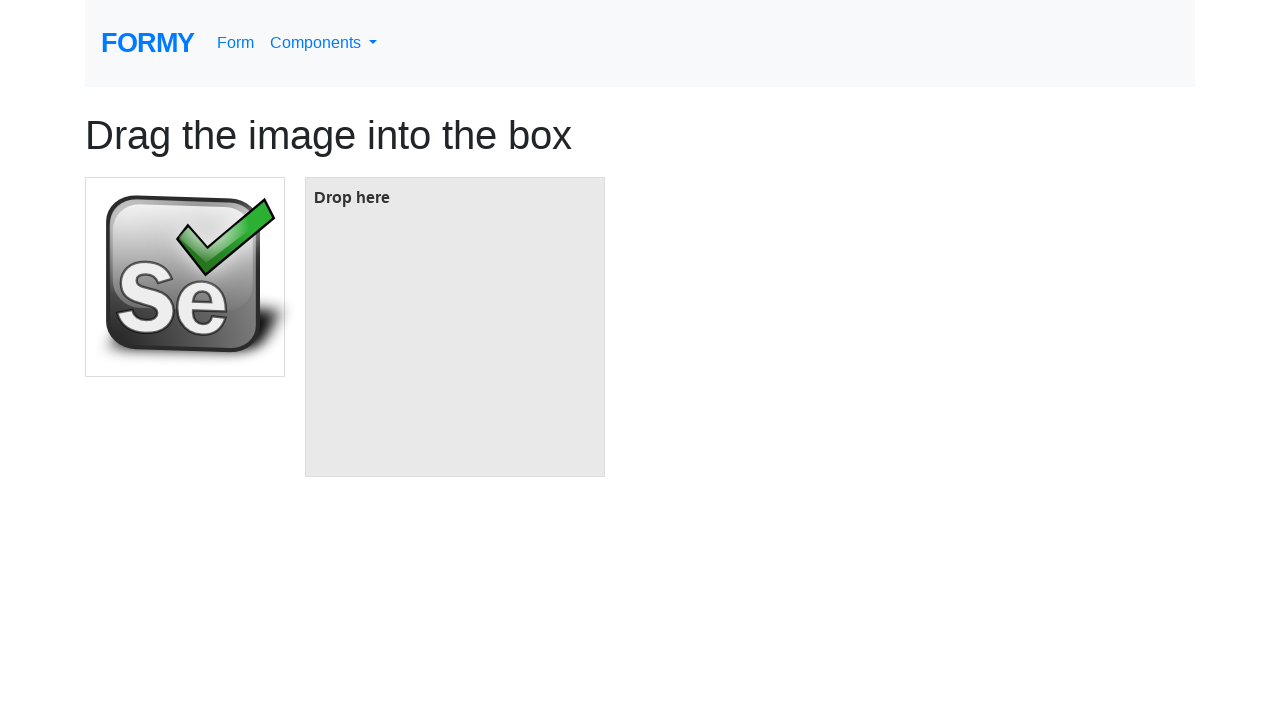

Navigated to drag and drop test page
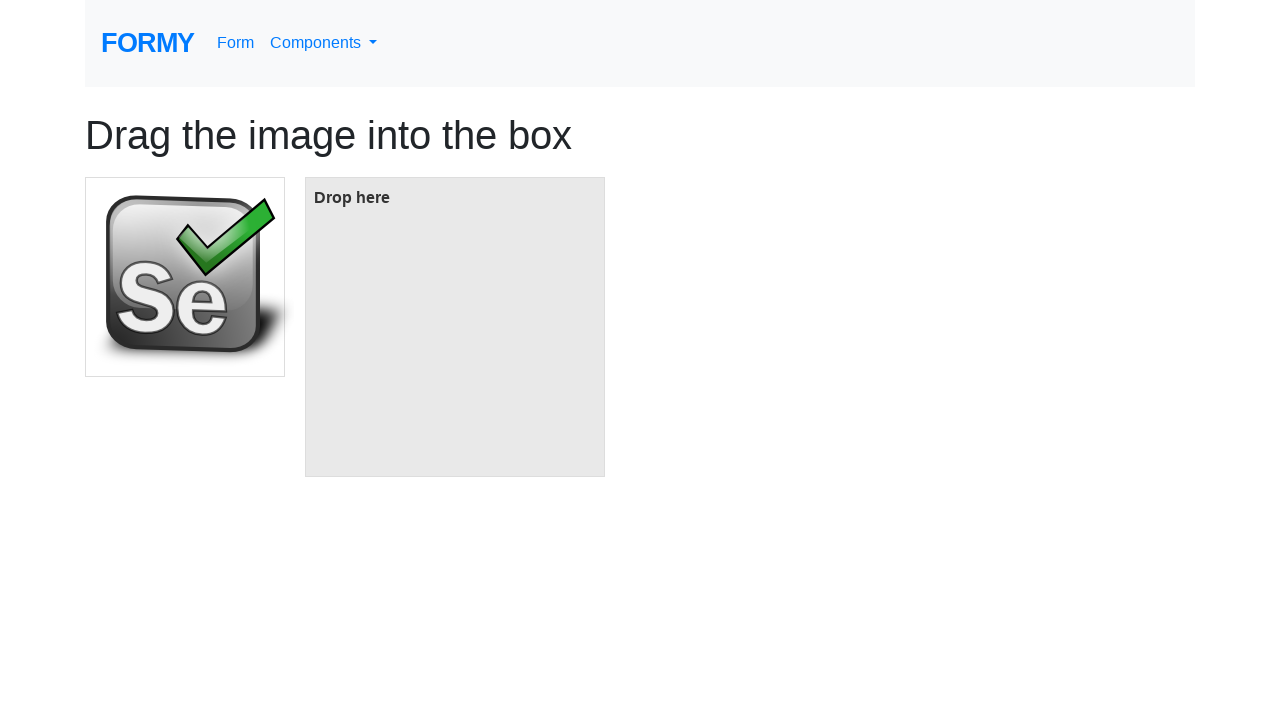

Located source image element
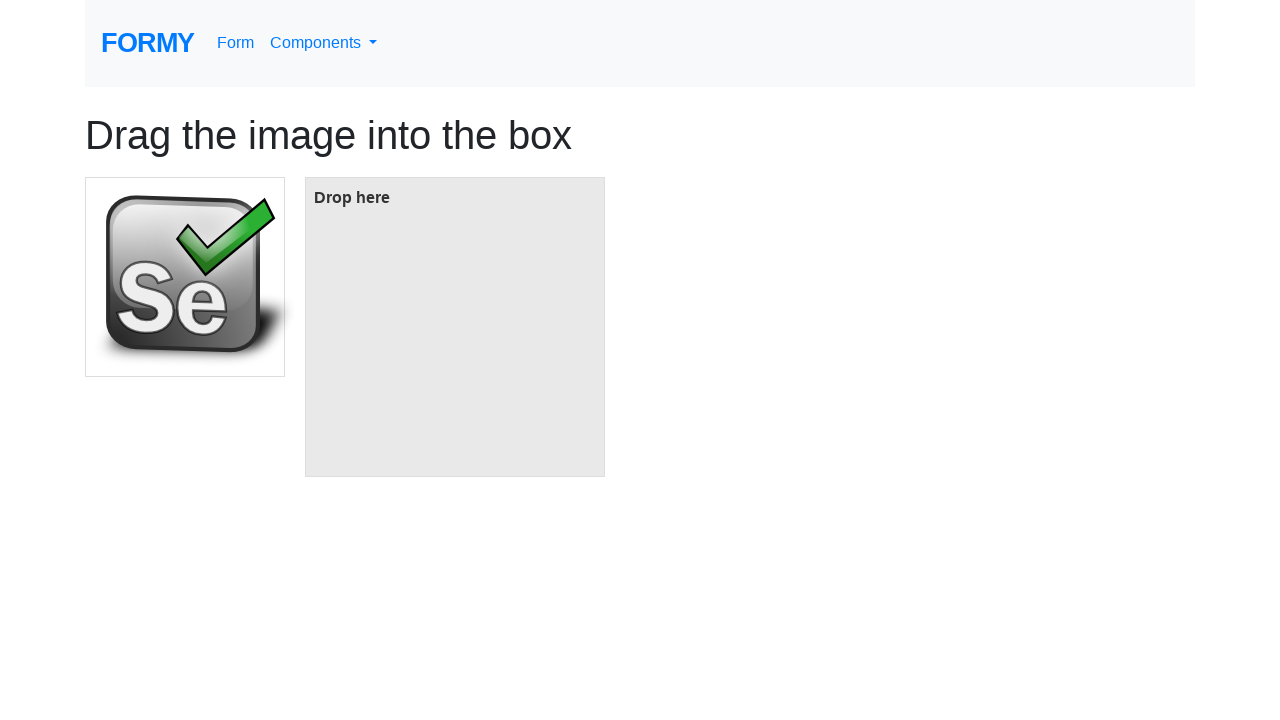

Located target box element
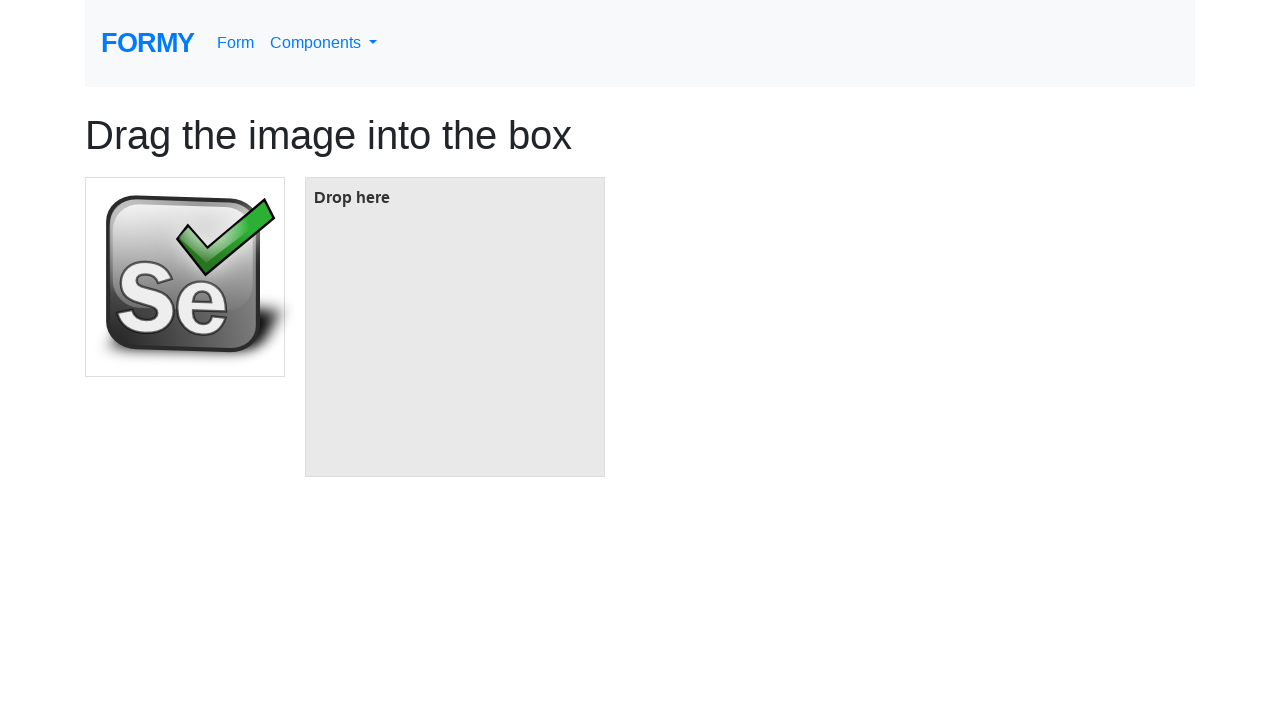

Dragged image element to box at (455, 327)
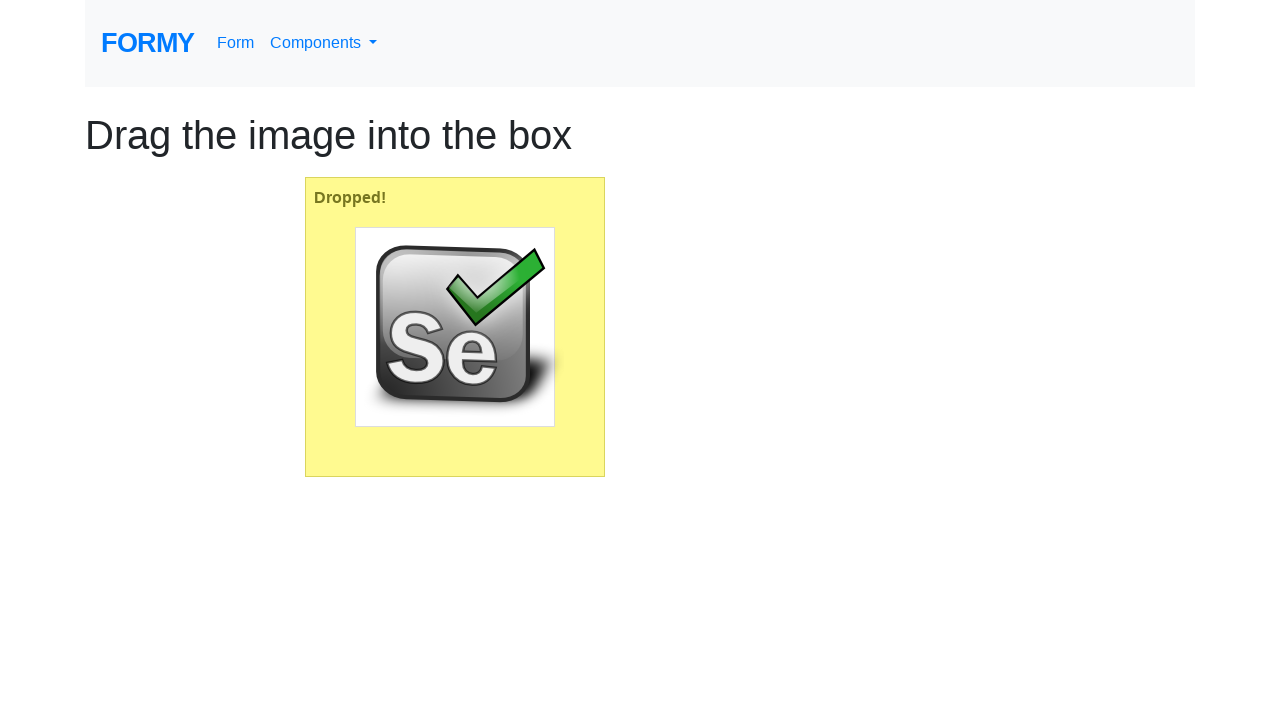

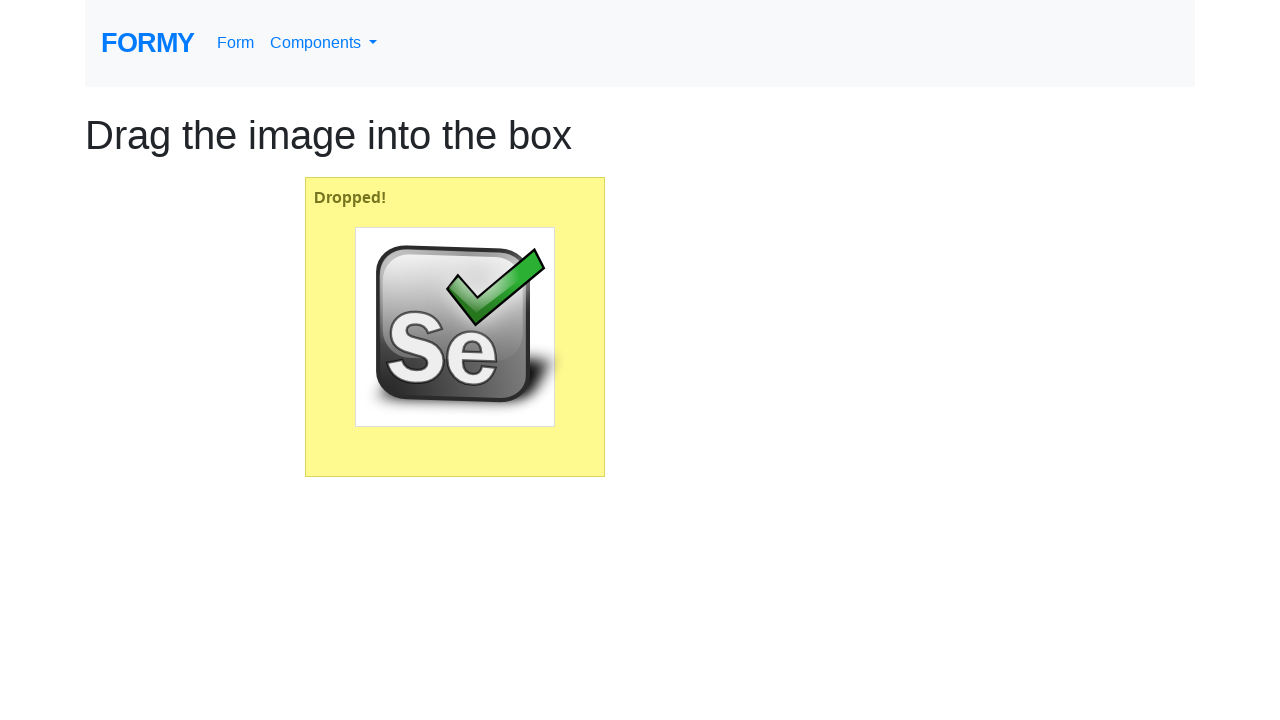